Tests basic browser navigation functionality by navigating to a page, then using forward and back navigation controls

Starting URL: https://rahulshettyacademy.com/AutomationPractice/

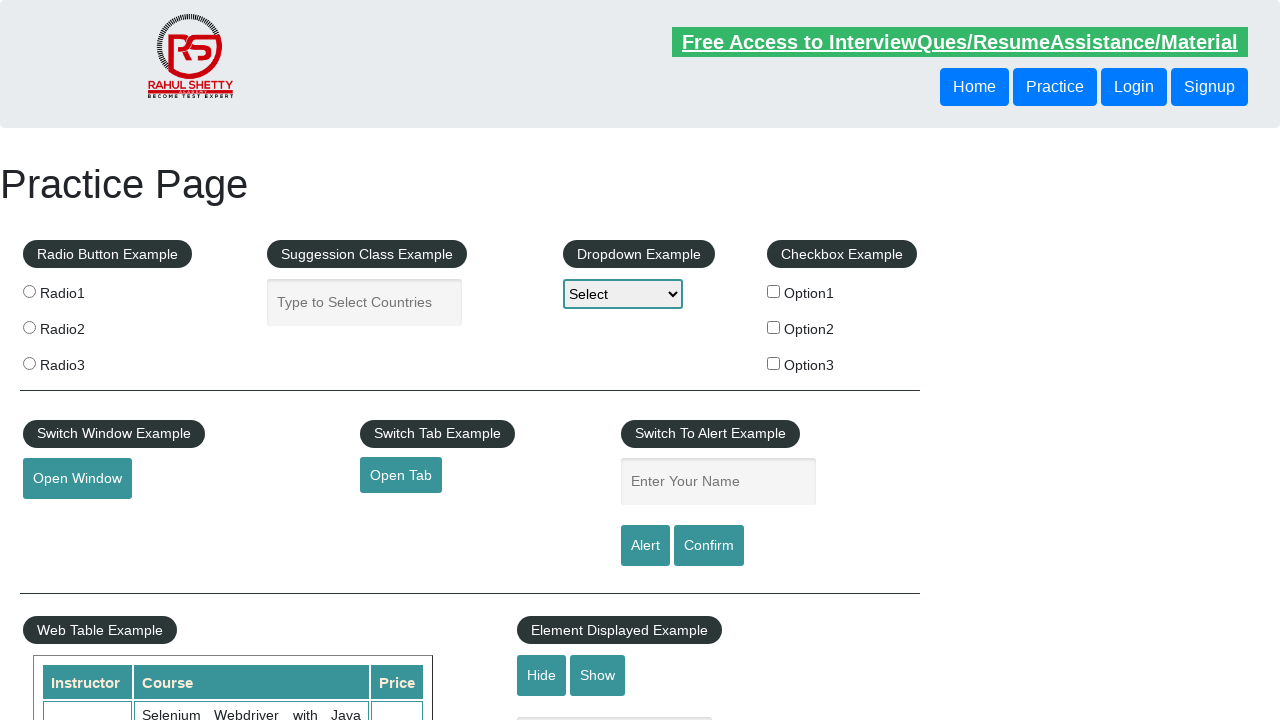

Navigated forward in browser history
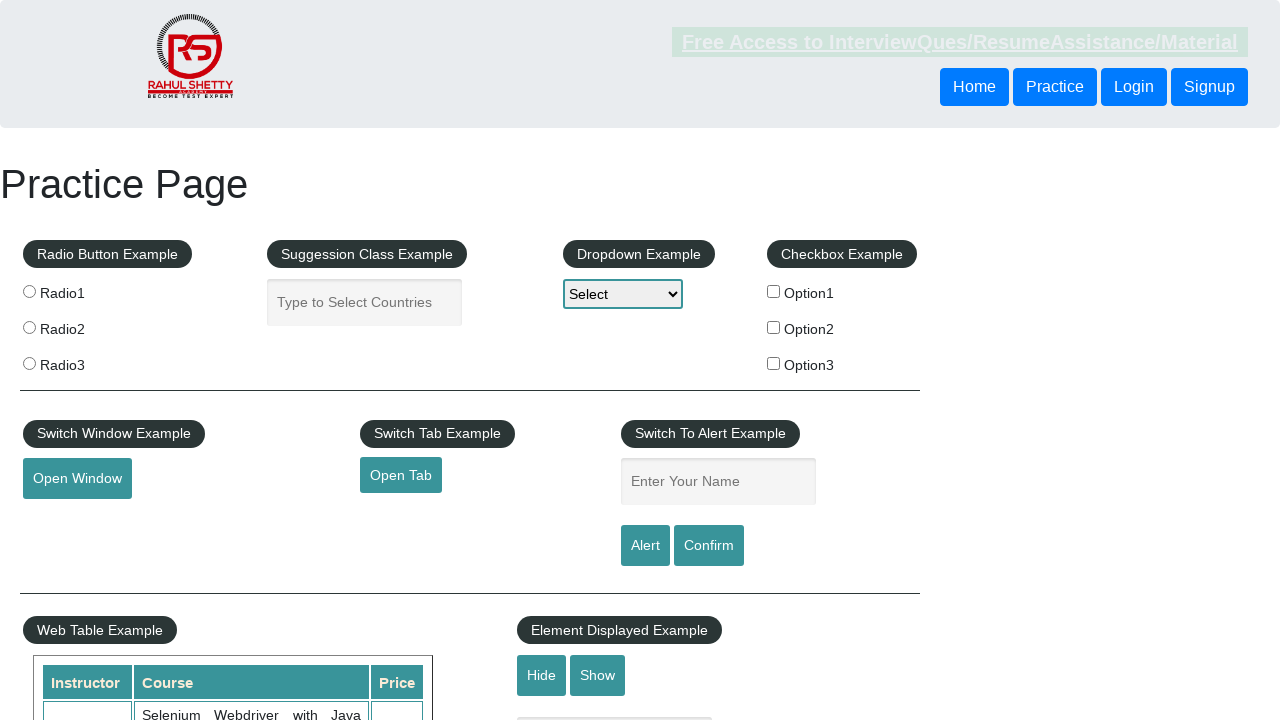

Navigated back in browser history
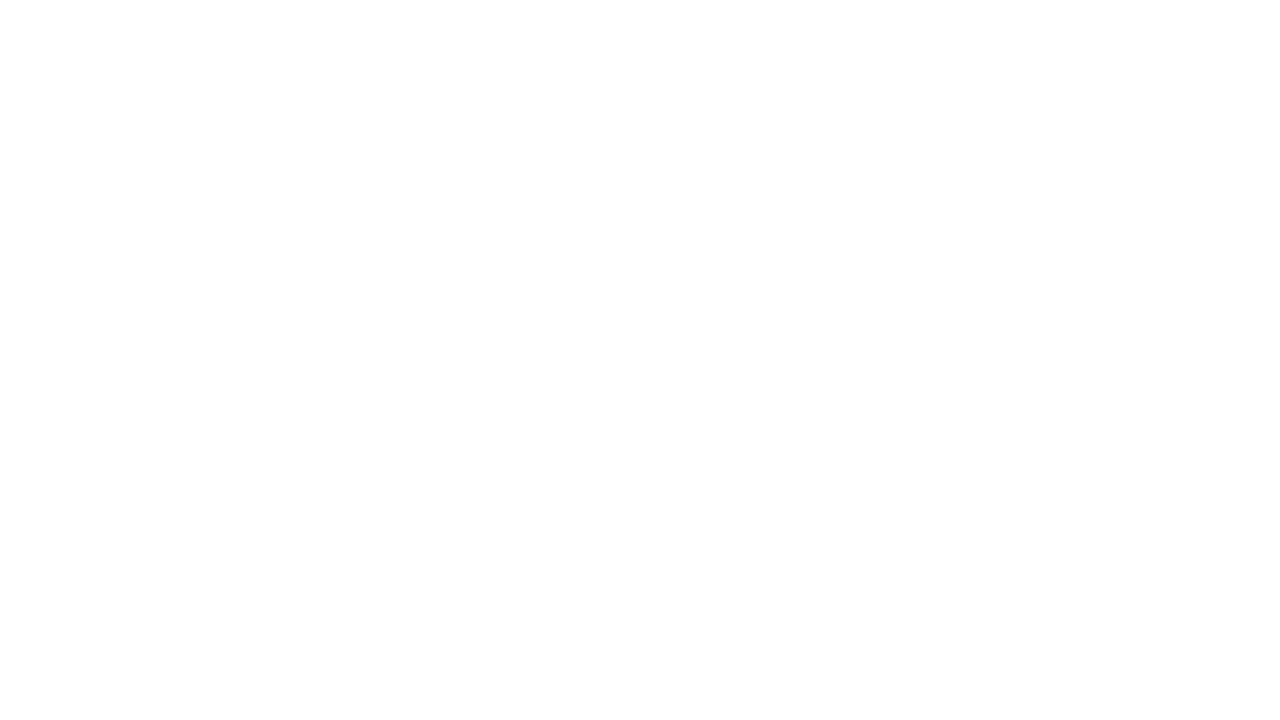

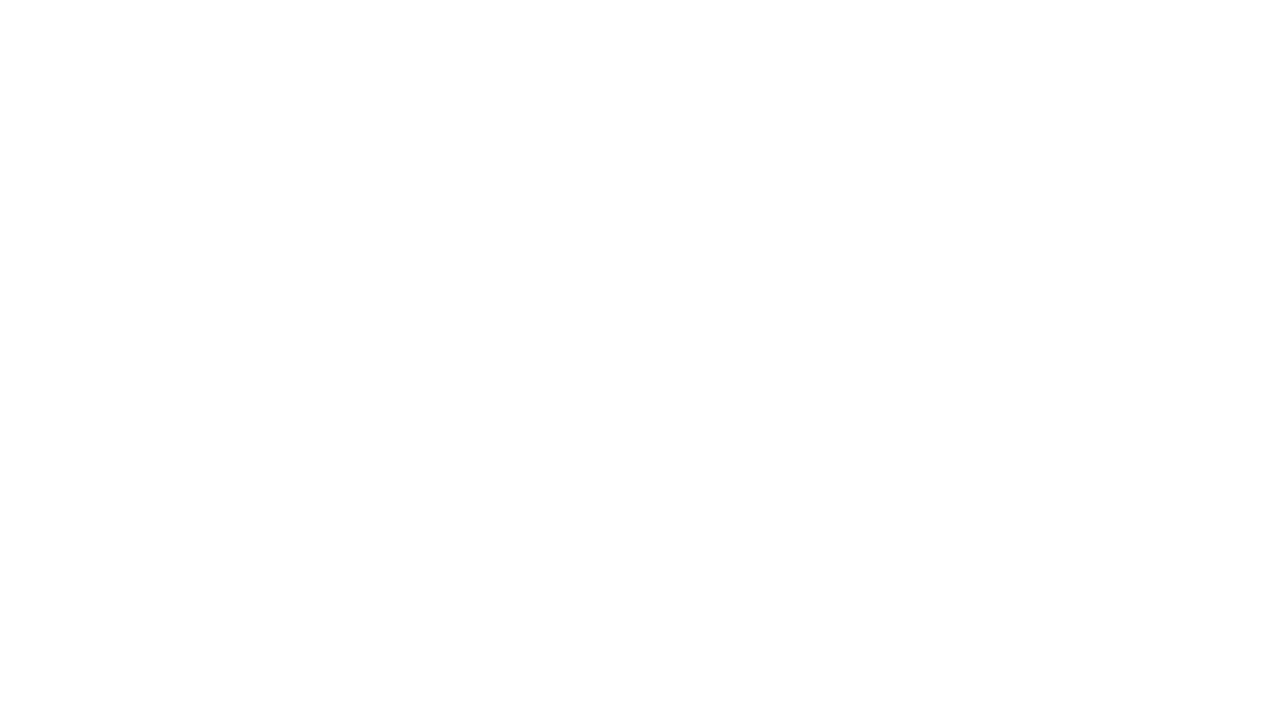